Tests navigation links by clicking each nav link (Categories, Products, Deals, About, Cart) and verifying the URL changes correctly

Starting URL: https://jacmoez.github.io/AMSCypressWebSites/online_shop/index.html

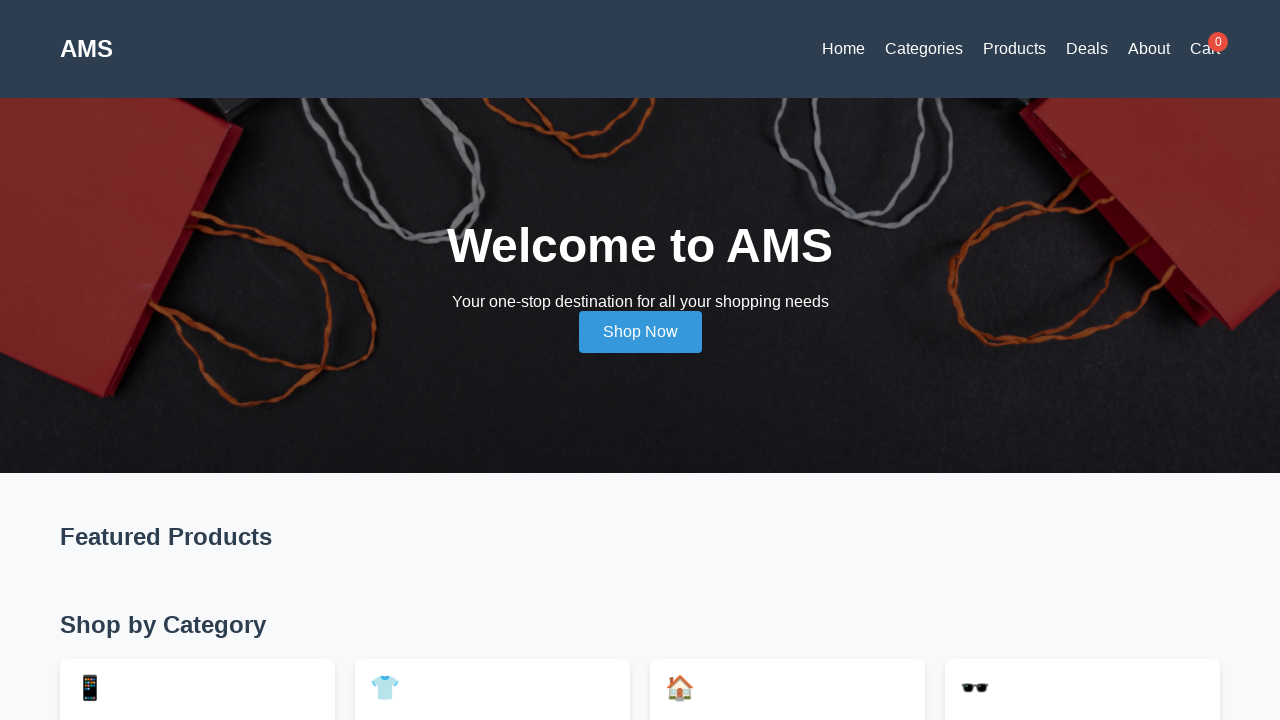

Clicked 'Categories' navigation link at (924, 48) on a:text('Categories')
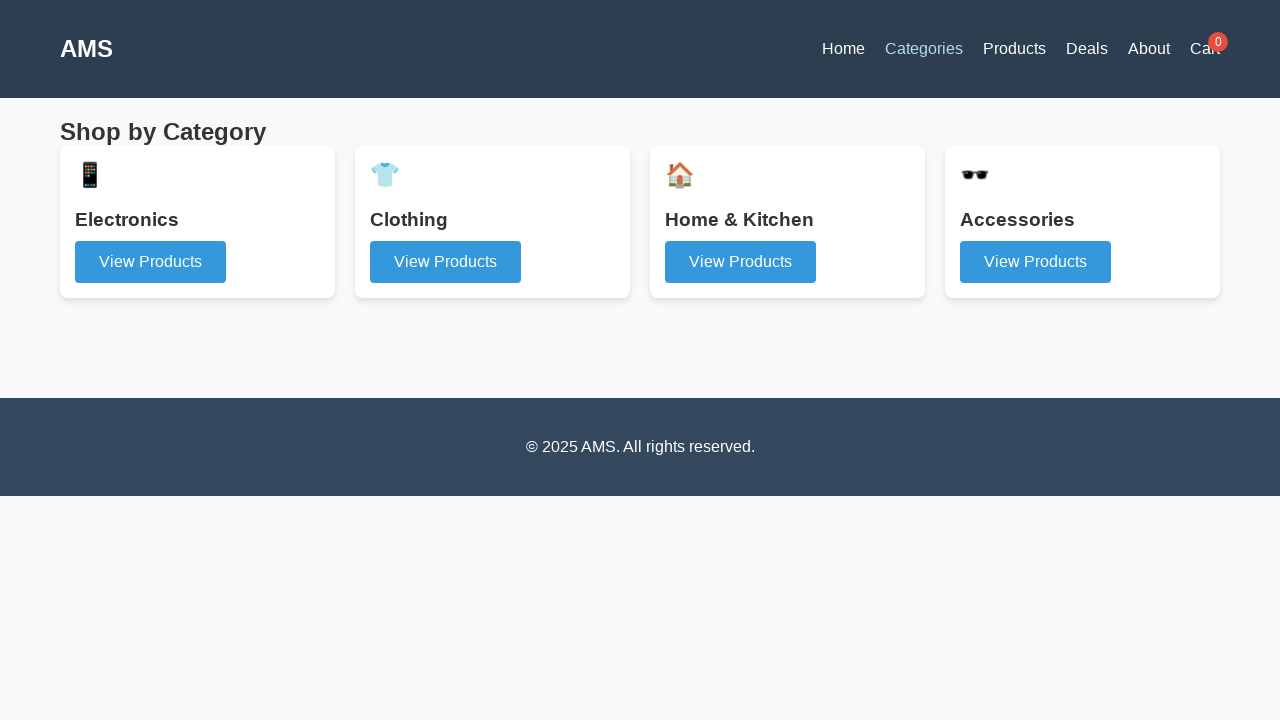

Verified URL contains 'categories.html'
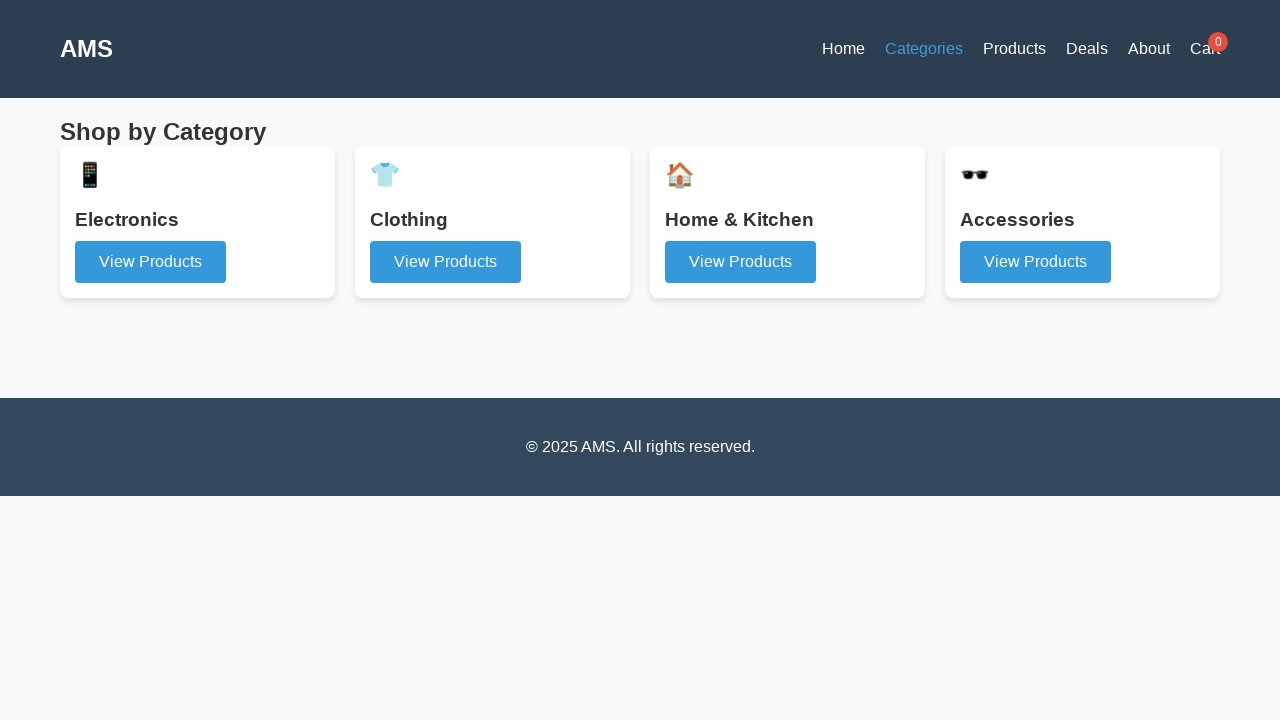

Navigated back to home page after testing 'Categories'
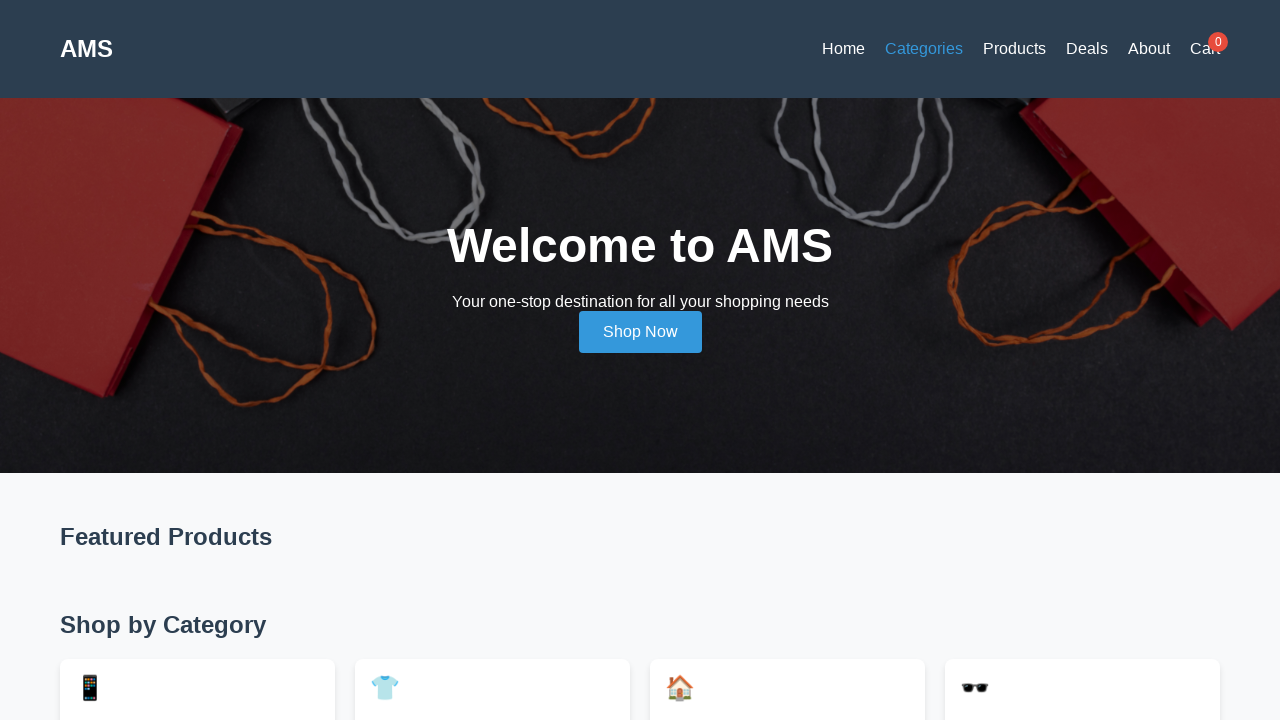

Clicked 'Products' navigation link at (1014, 48) on a:text('Products')
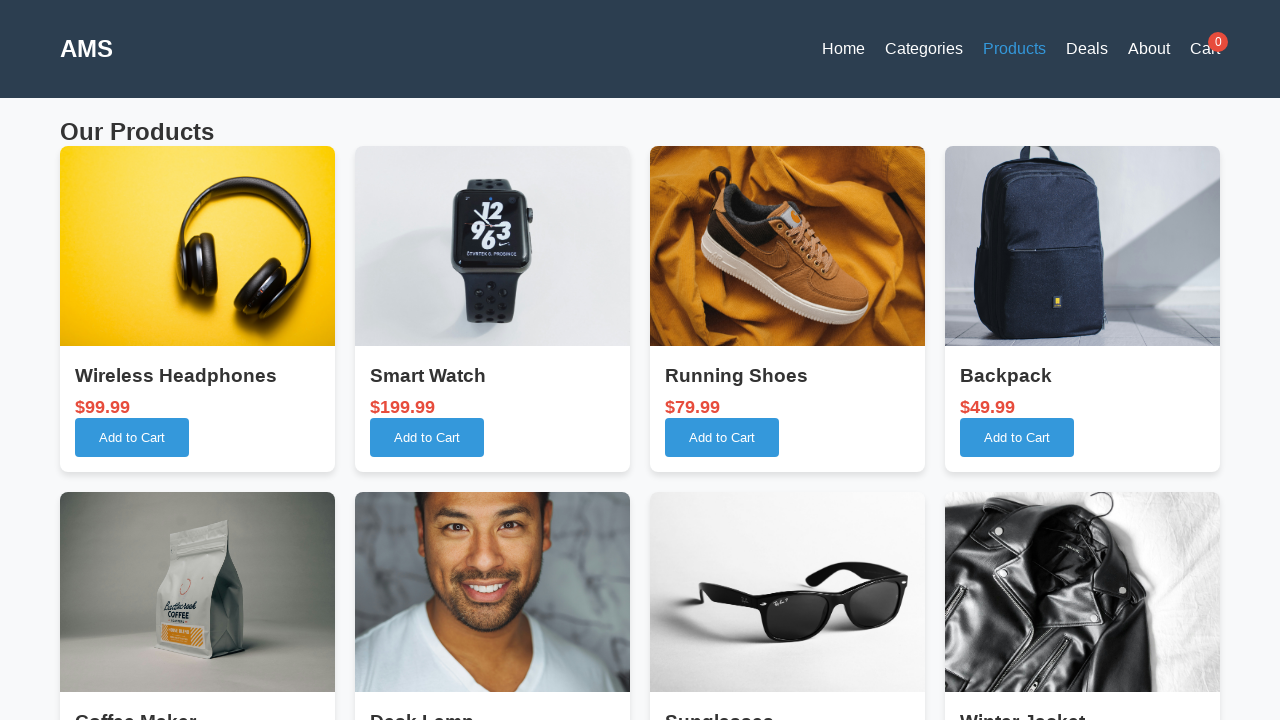

Verified URL contains 'products.html'
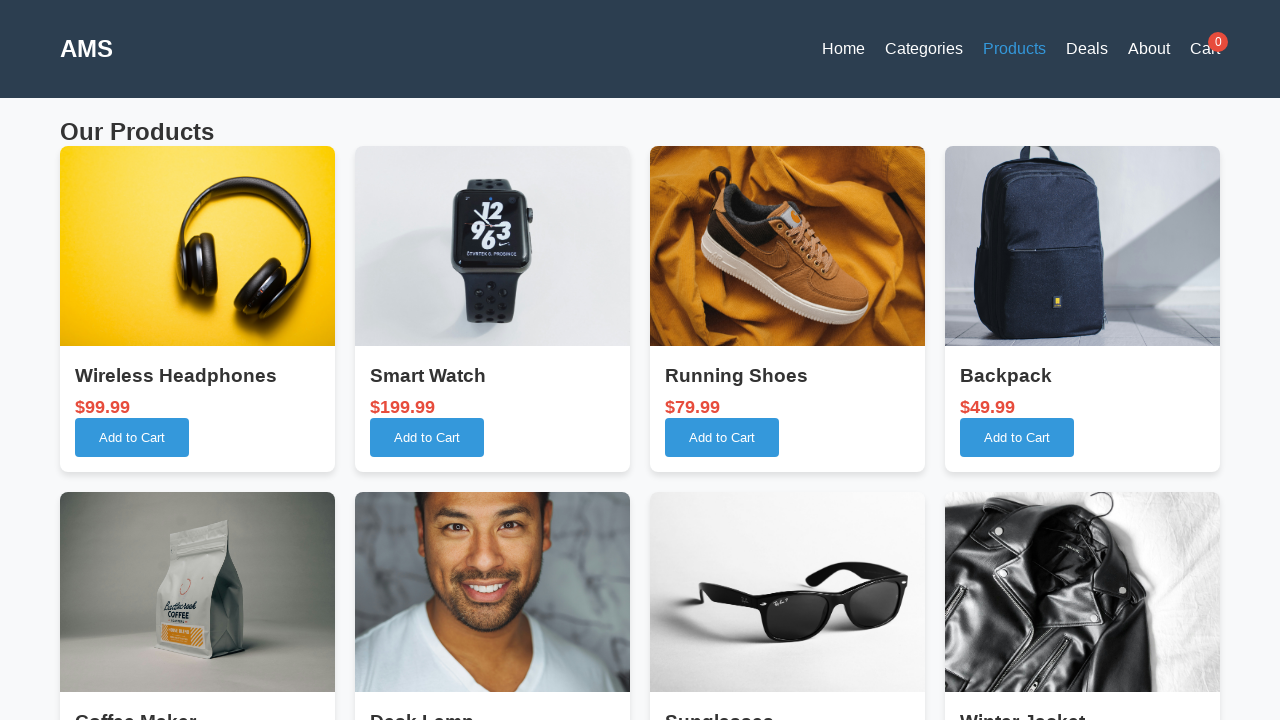

Navigated back to home page after testing 'Products'
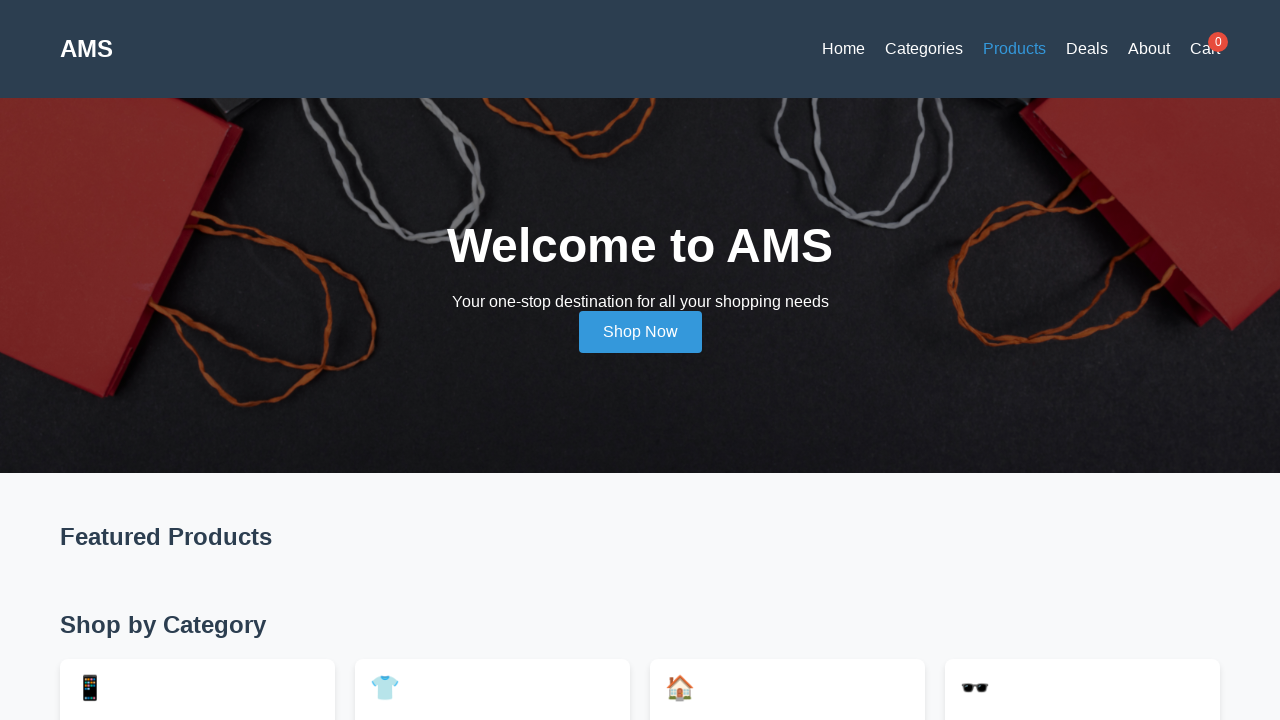

Clicked 'Deals' navigation link at (1087, 48) on a:text('Deals')
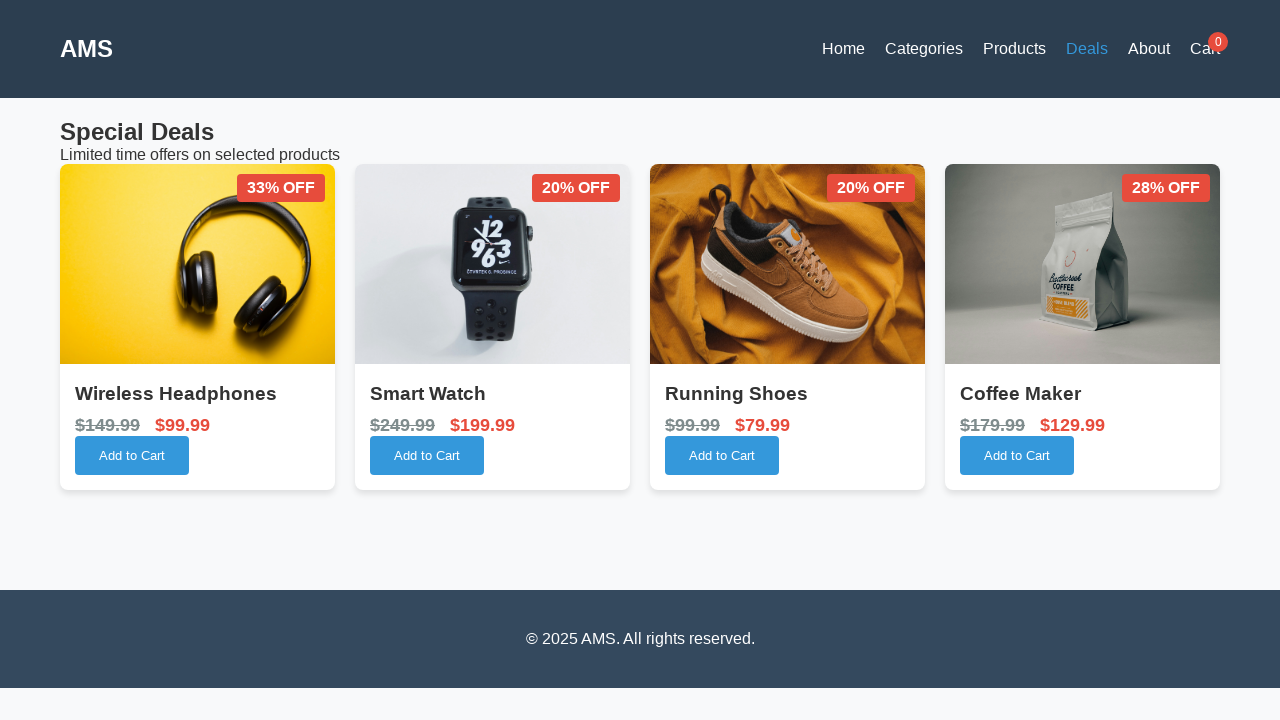

Verified URL contains 'deals.html'
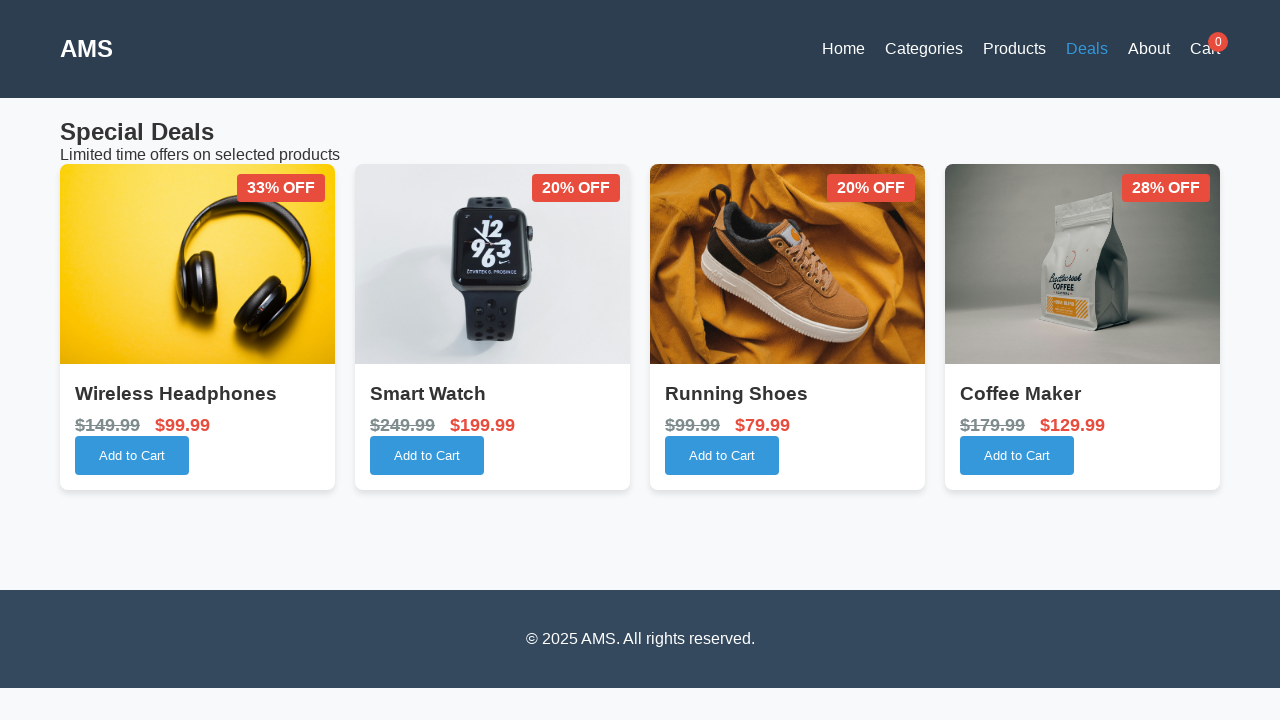

Navigated back to home page after testing 'Deals'
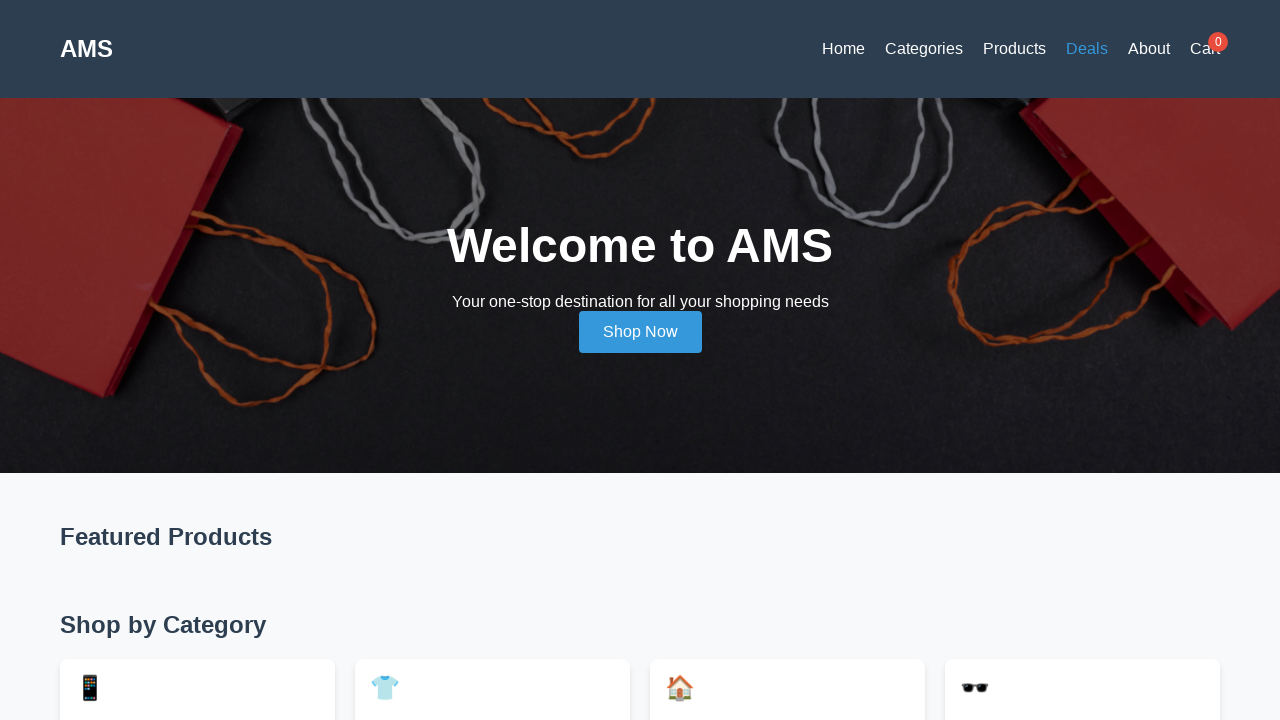

Clicked 'About' navigation link at (1149, 48) on a:text('About')
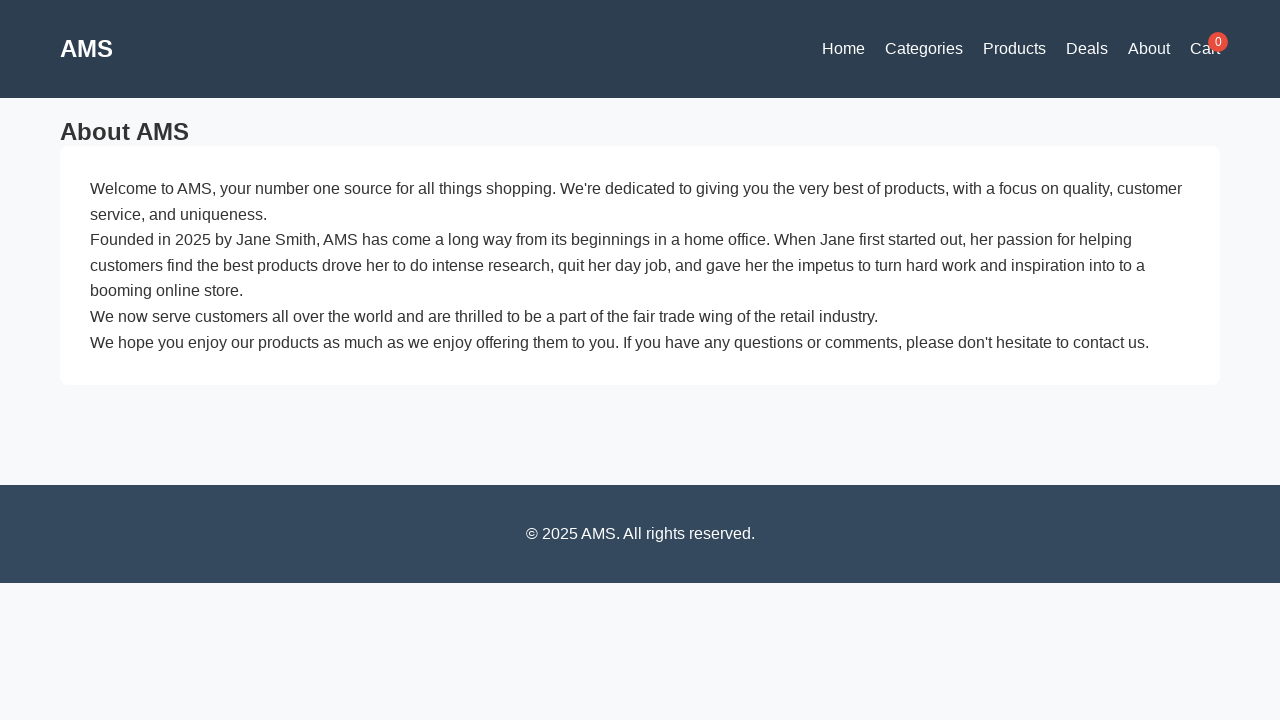

Verified URL contains 'about.html'
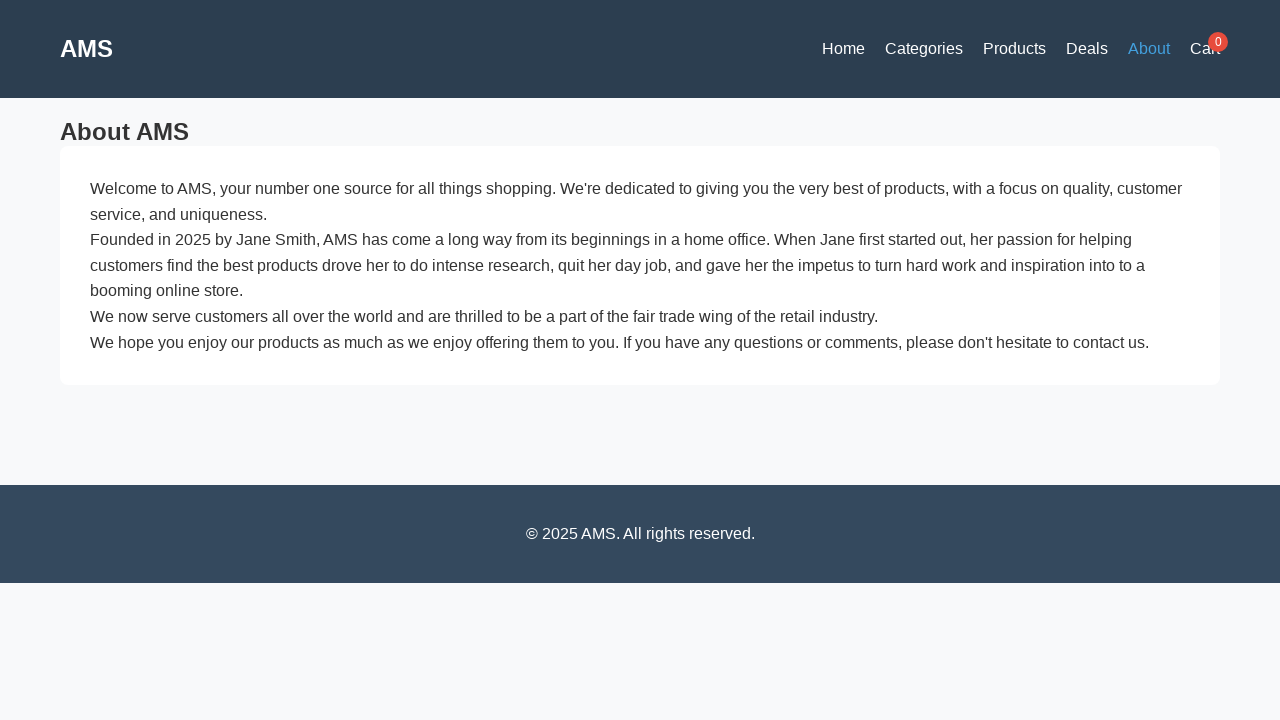

Navigated back to home page after testing 'About'
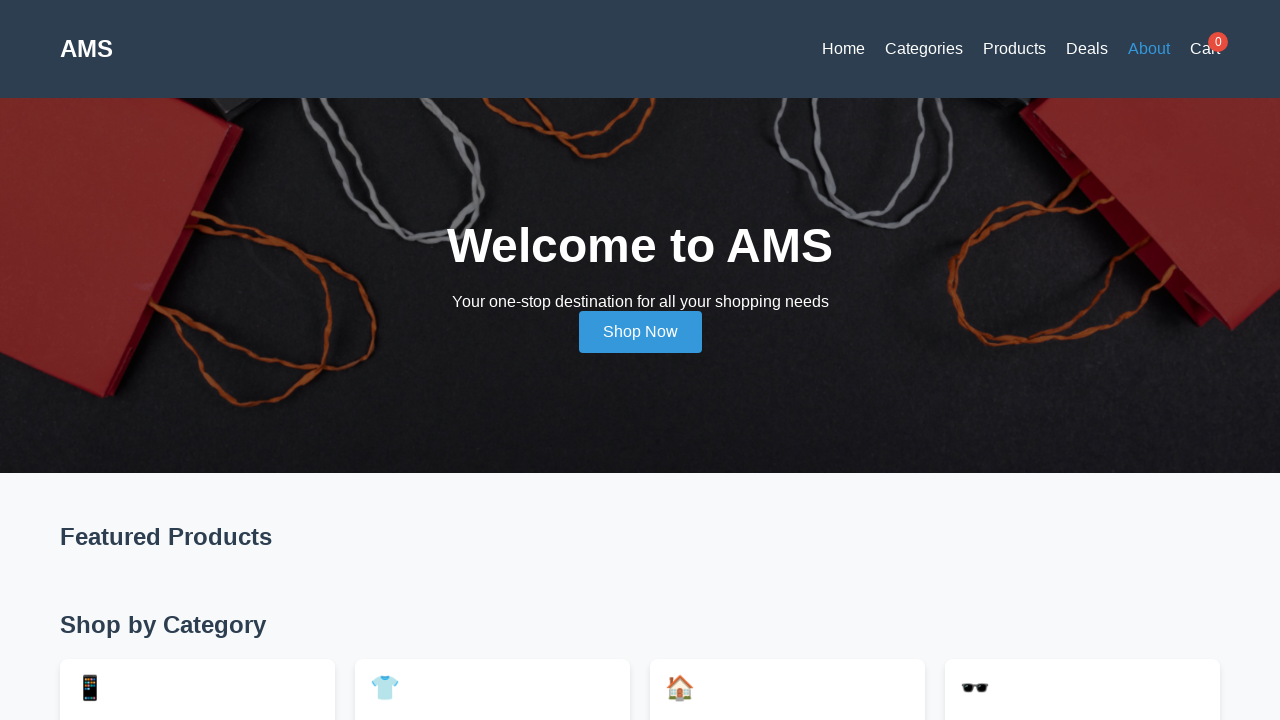

Clicked 'Cart' navigation link at (1205, 48) on a:text('Cart')
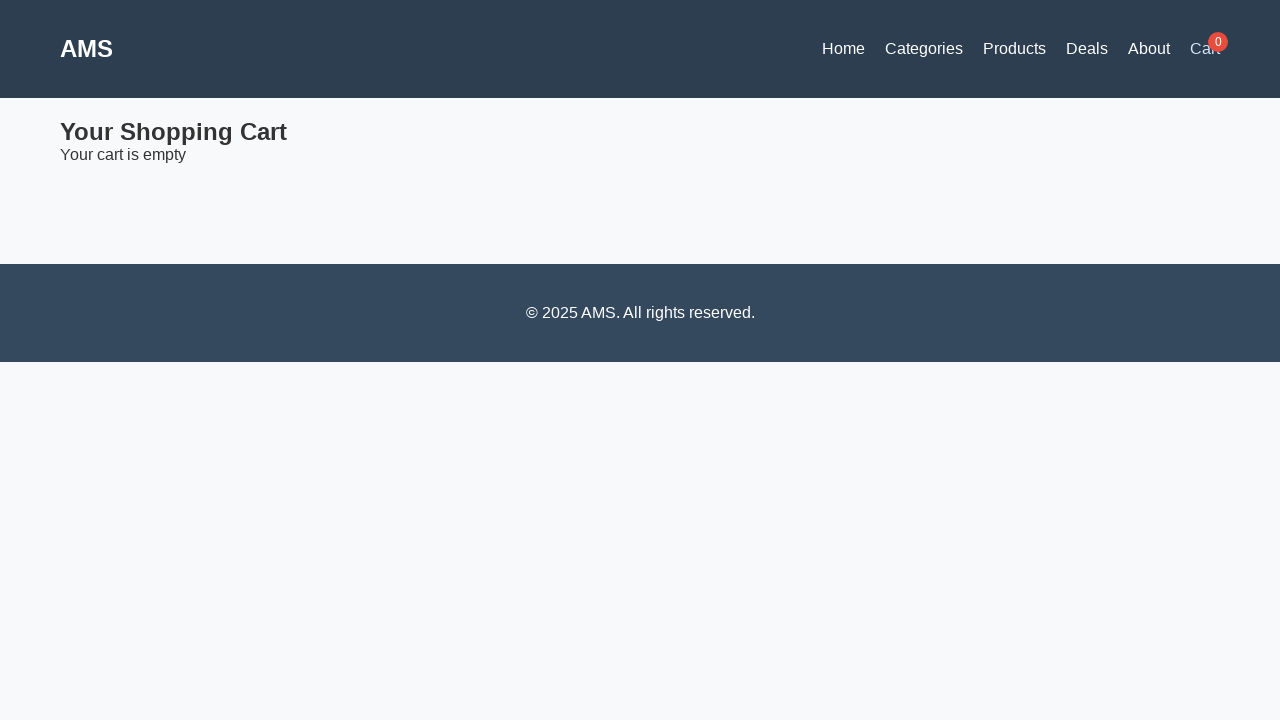

Verified URL contains 'cart.html'
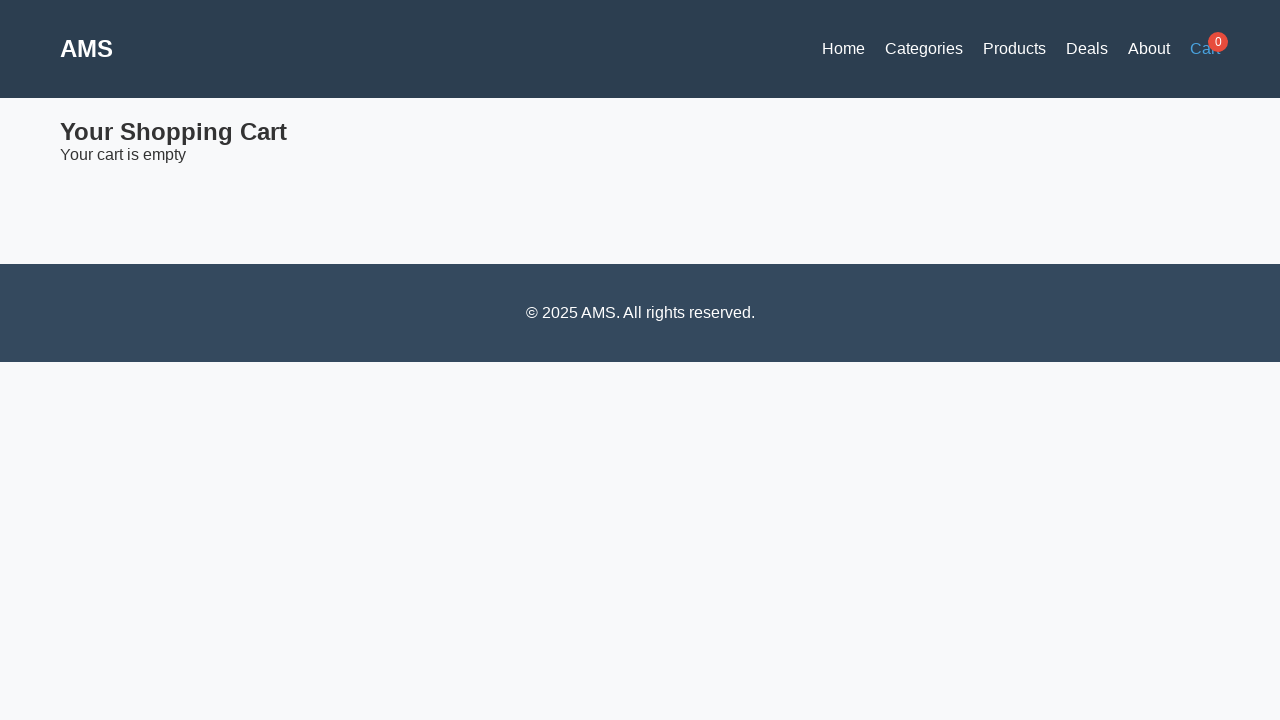

Navigated back to home page after testing 'Cart'
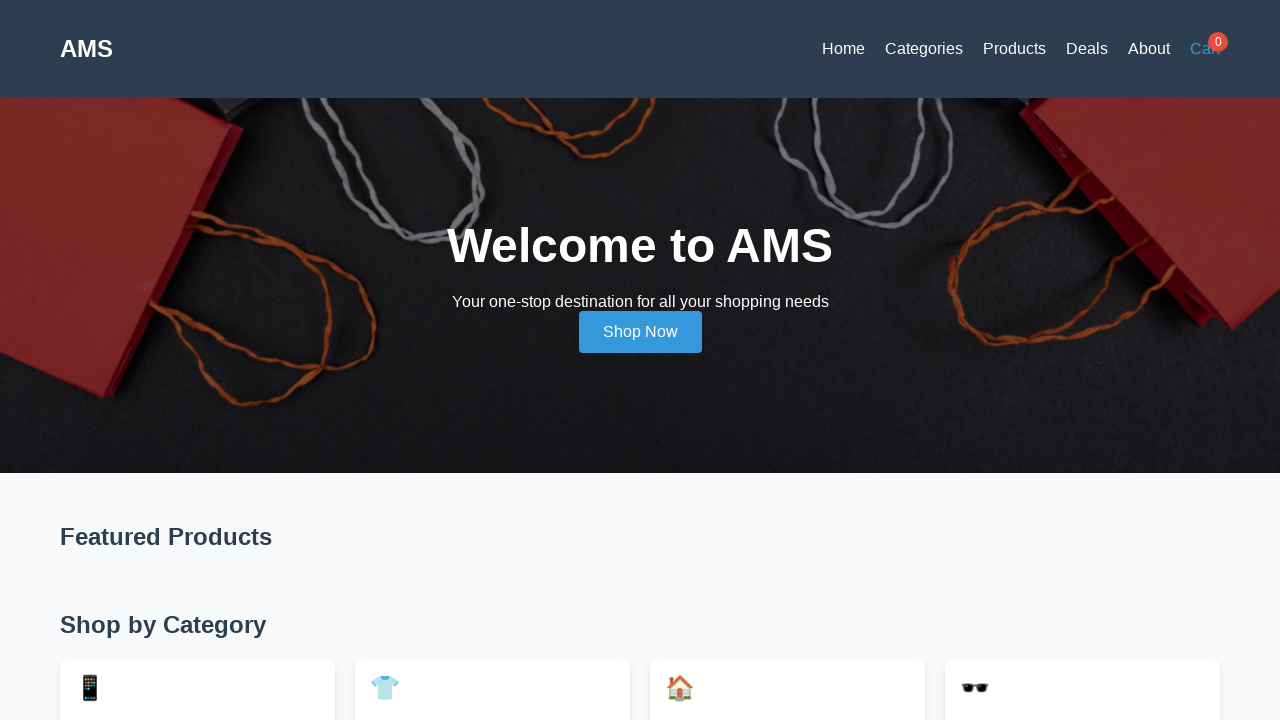

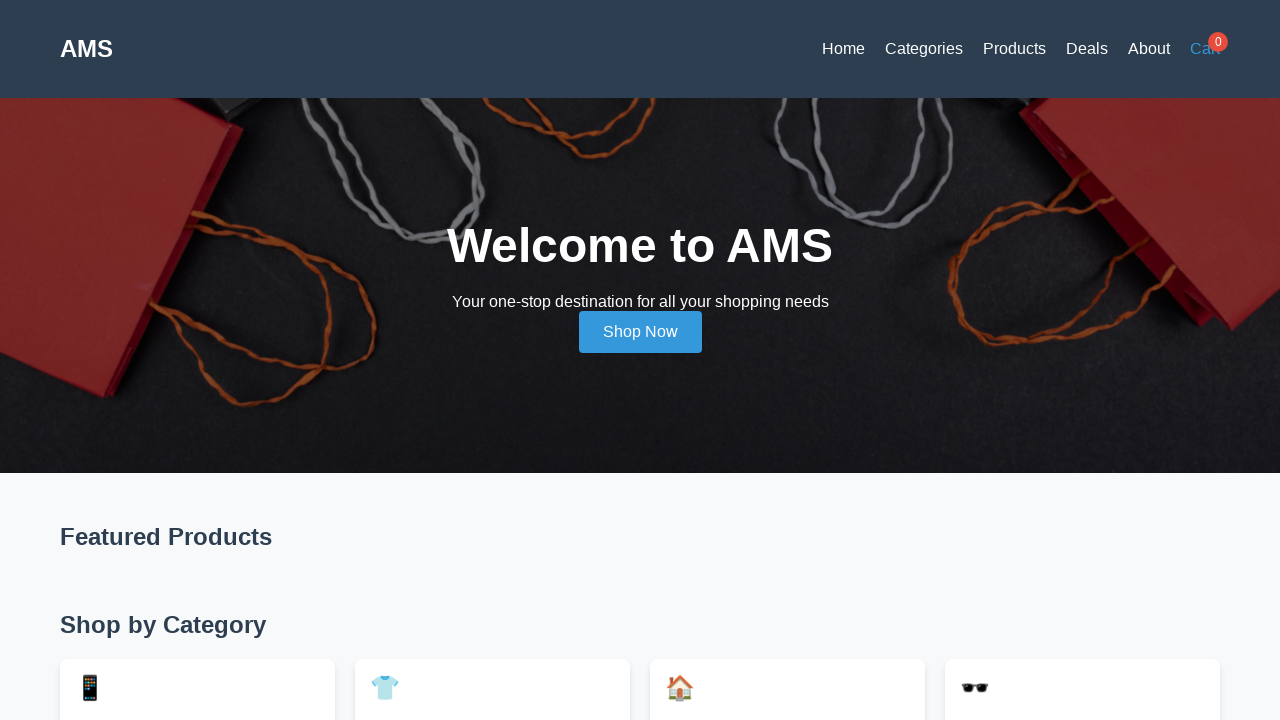